Tests drag and drop functionality on the jQuery UI droppable demo page by dragging an element to a target drop zone within an iframe

Starting URL: https://jqueryui.com/droppable/

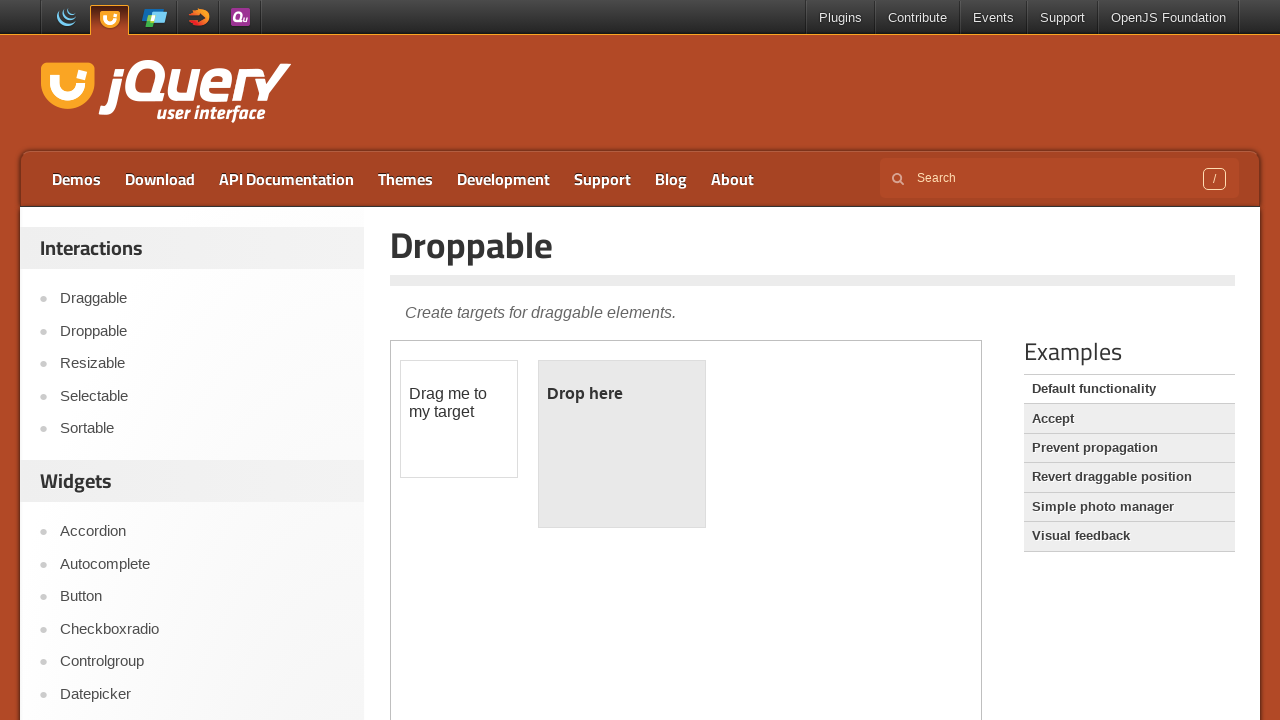

Located the demo iframe
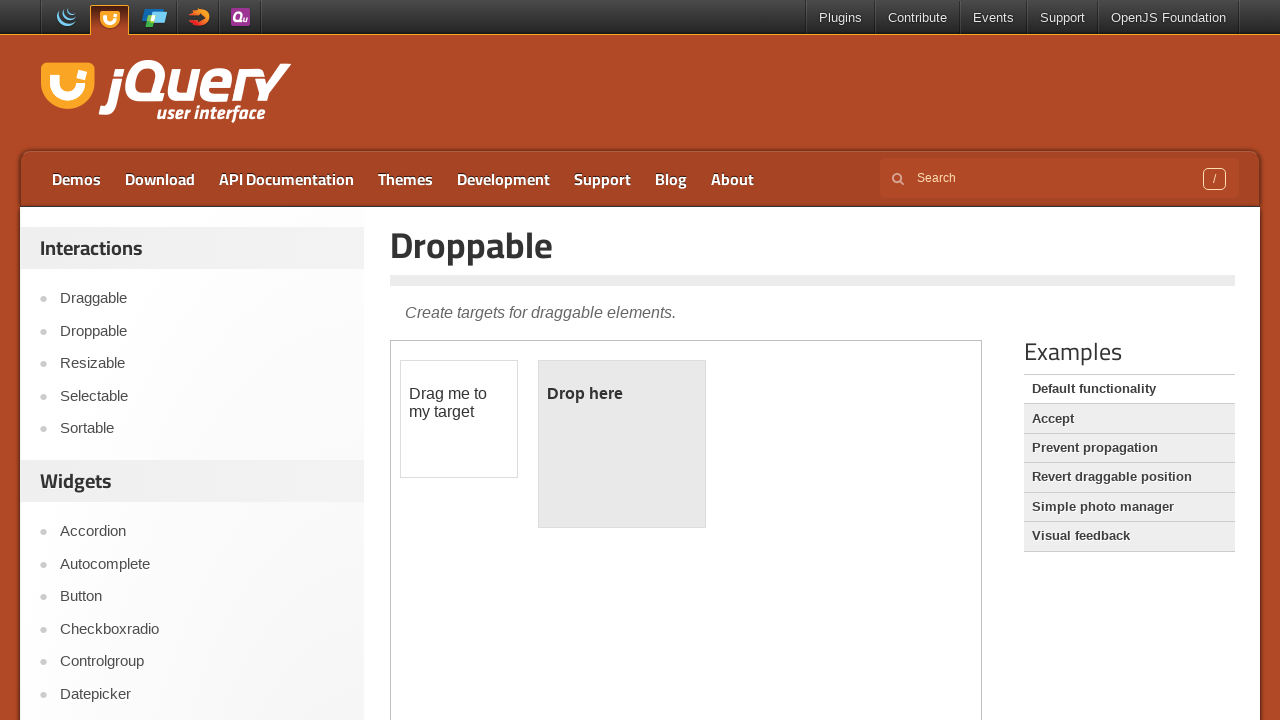

Draggable element 'Drag me to my target' is visible
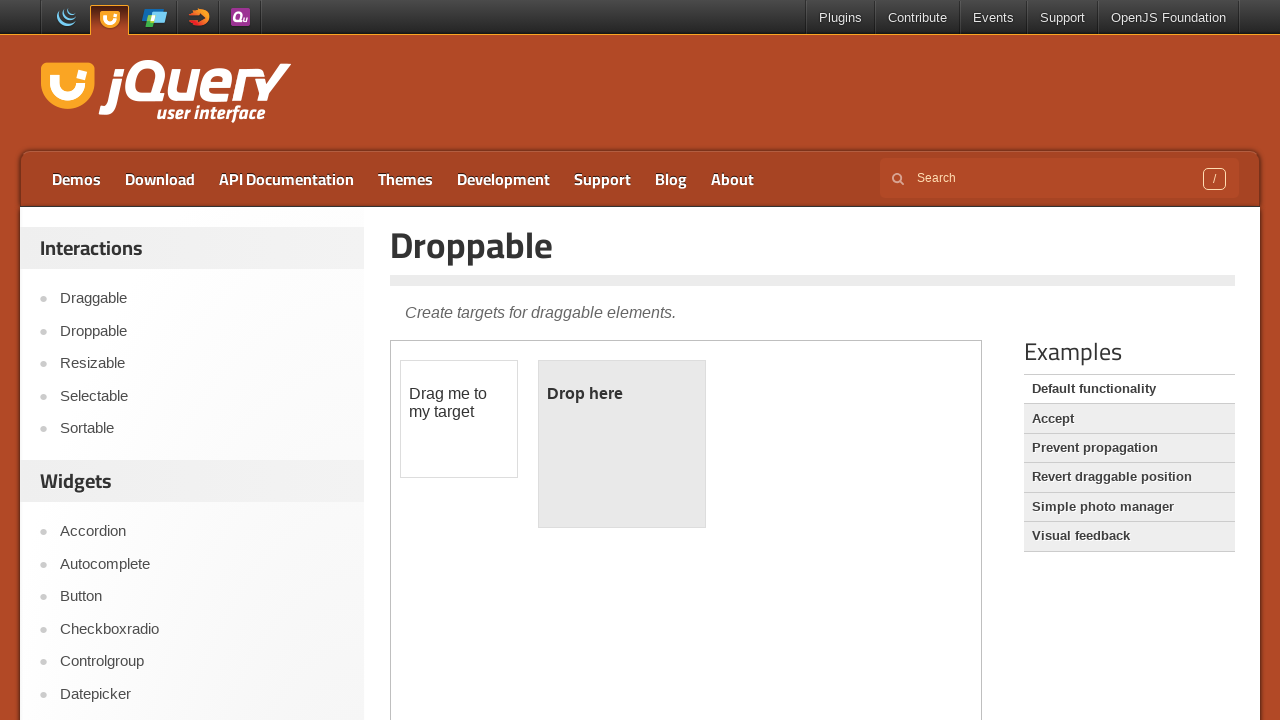

Dragged element to the drop target zone at (622, 444)
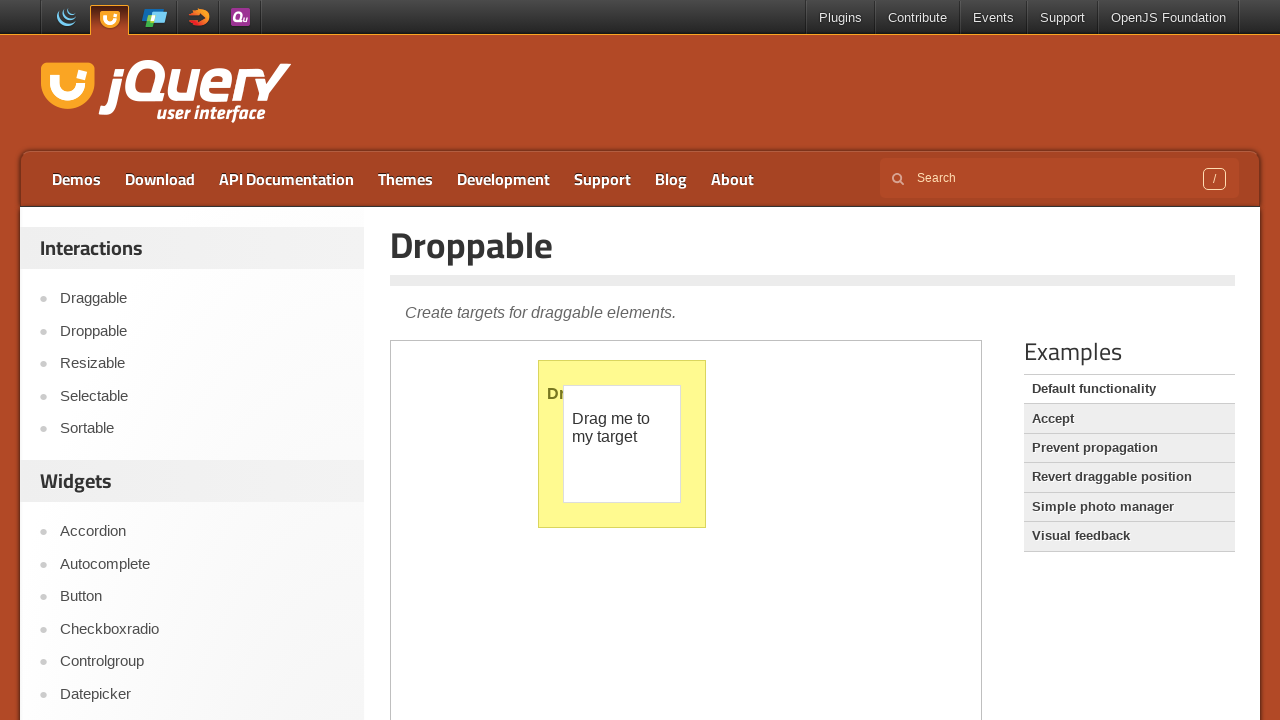

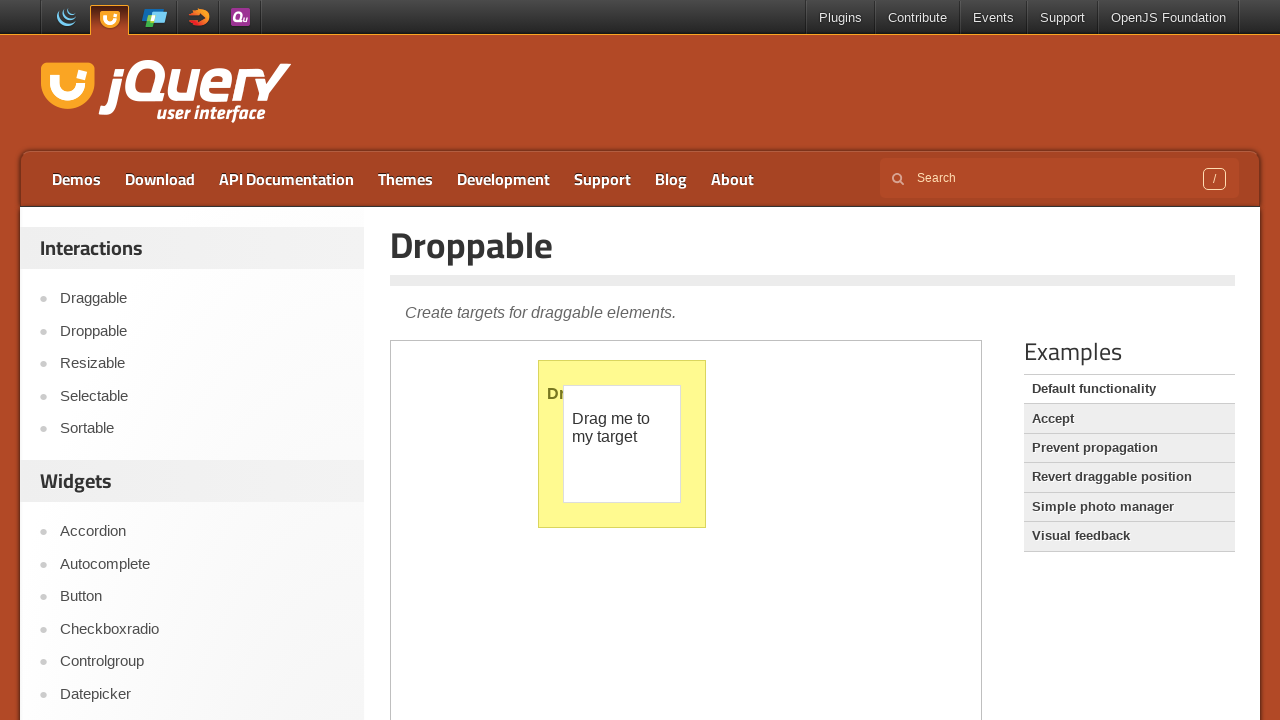